Tests a loading images page by waiting for all 4 images to fully load with their source attributes populated

Starting URL: https://bonigarcia.dev/selenium-webdriver-java/loading-images.html

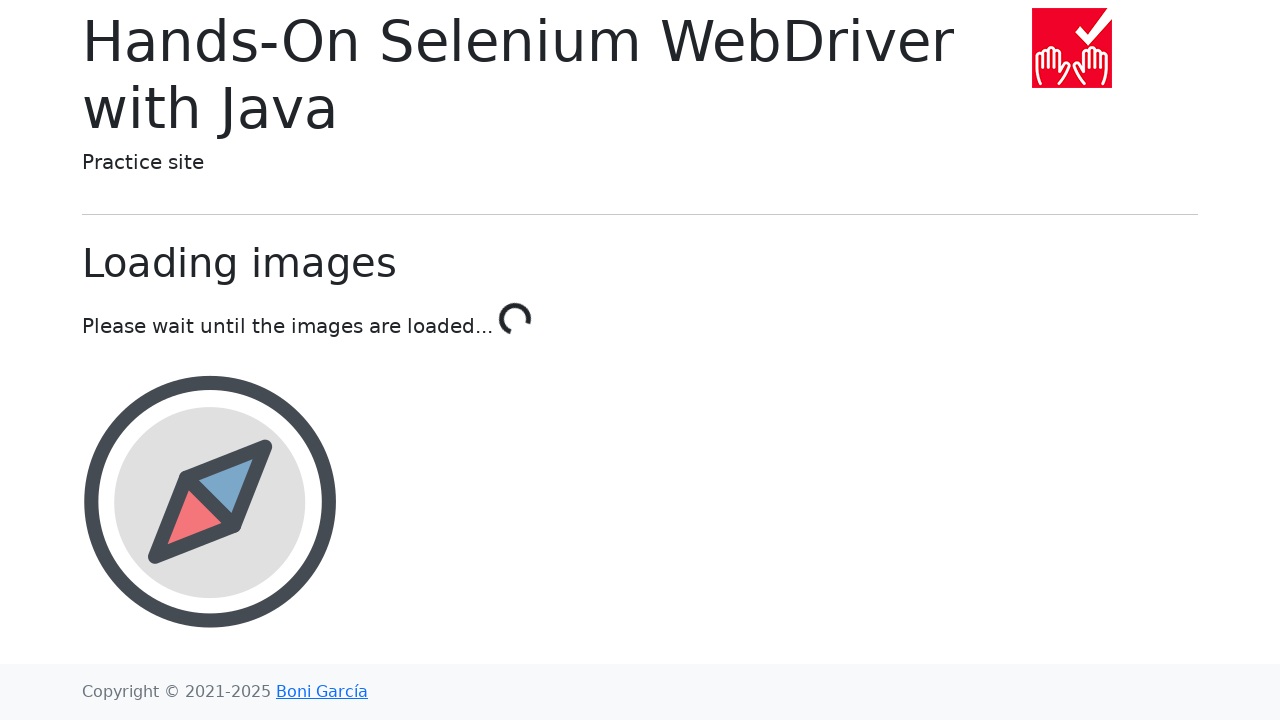

Waited for all 4 images to load with src attributes populated
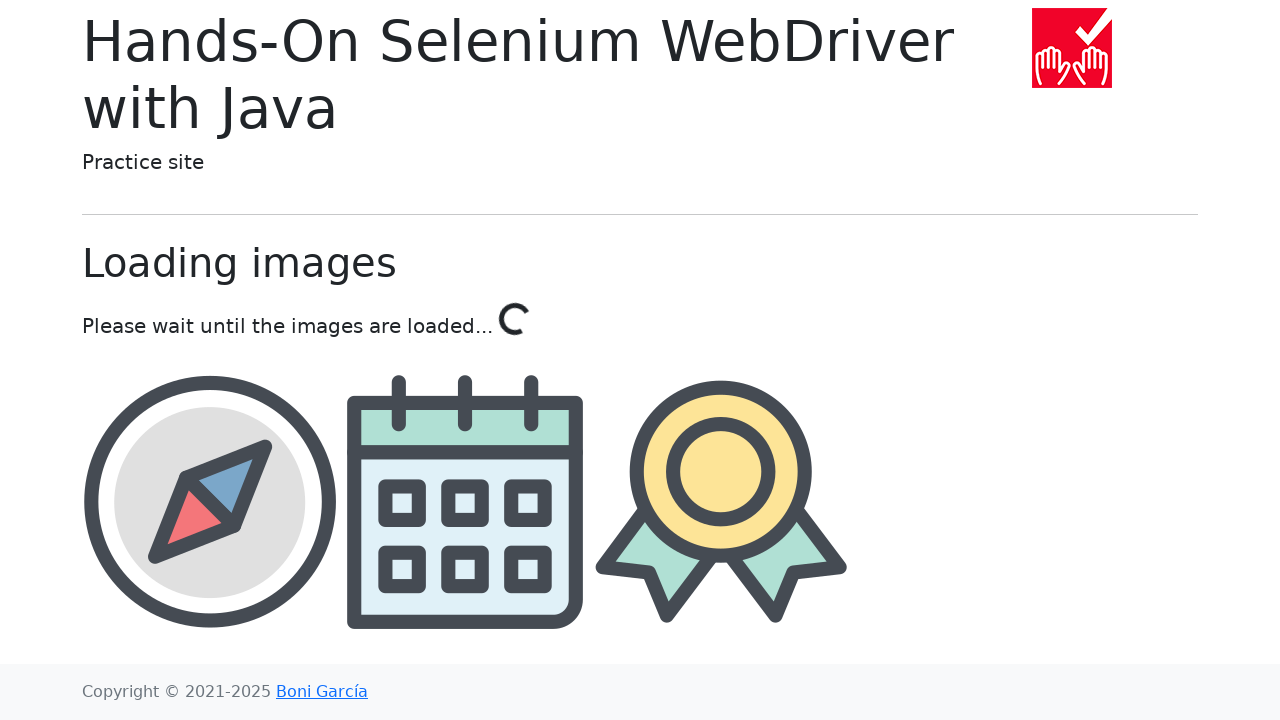

Verified third image is loaded and visible
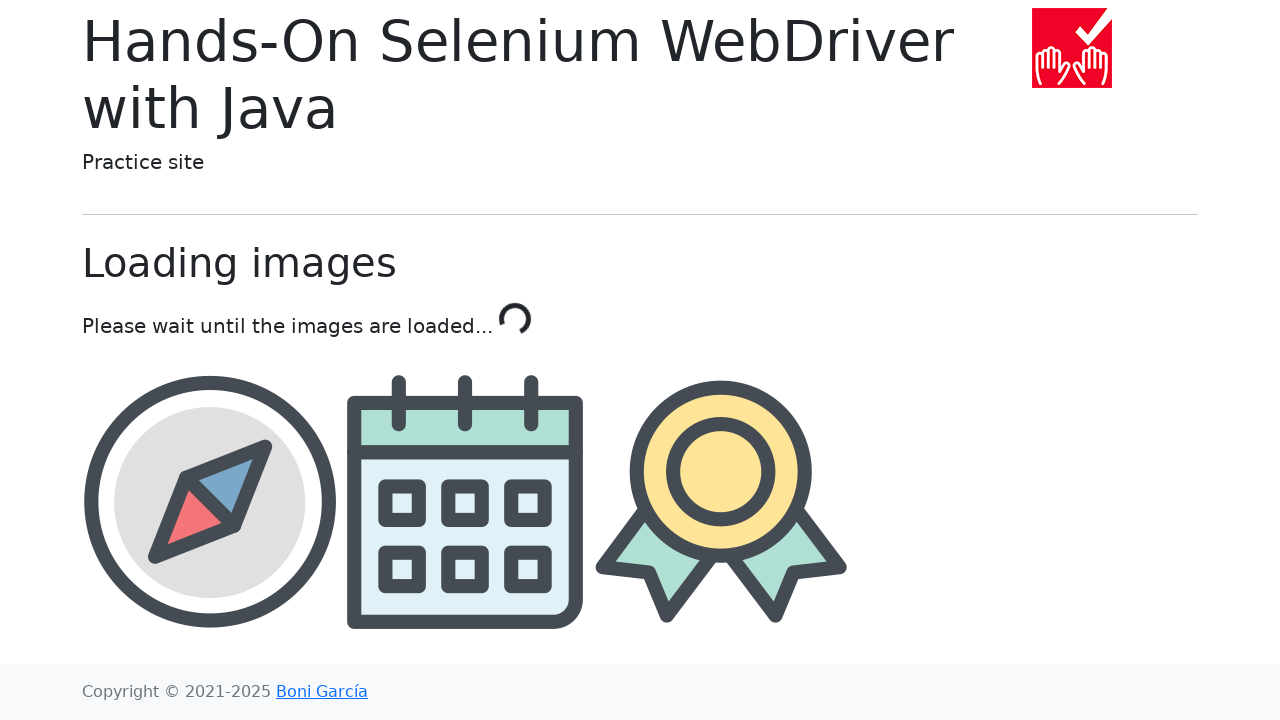

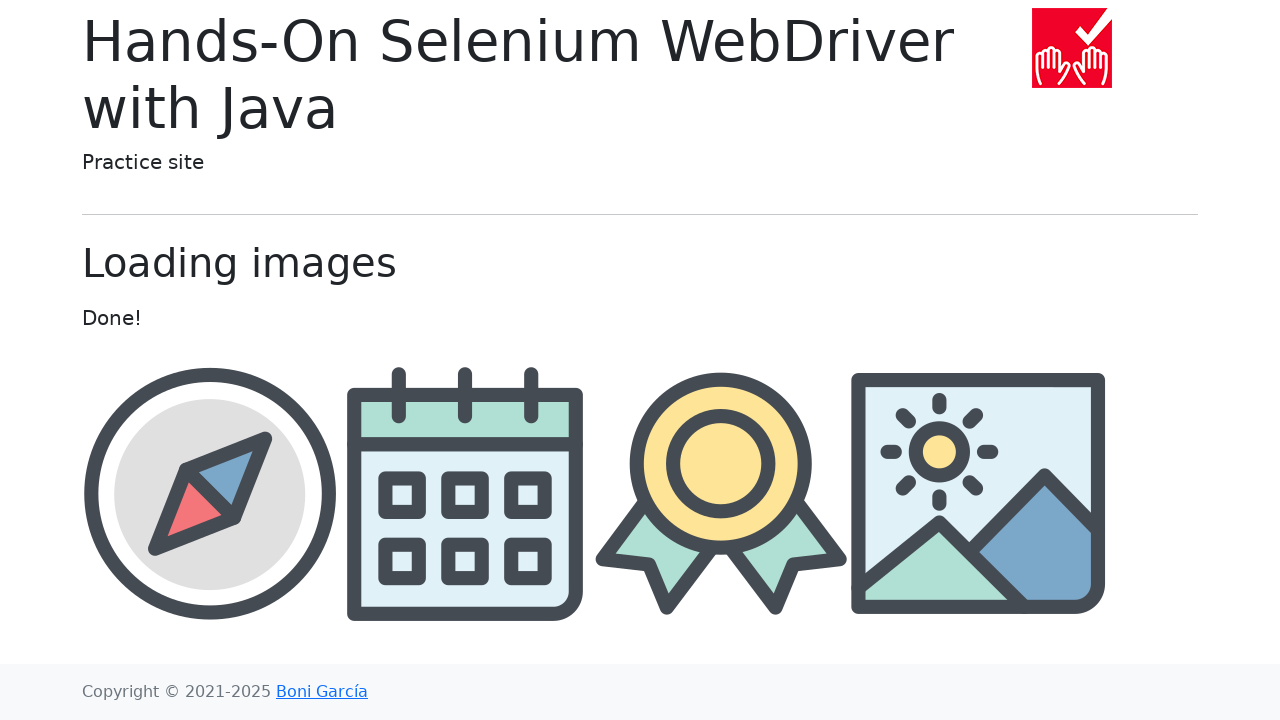